Tests the datepicker functionality by entering a date and pressing Enter to confirm the selection

Starting URL: https://formy-project.herokuapp.com/datepicker

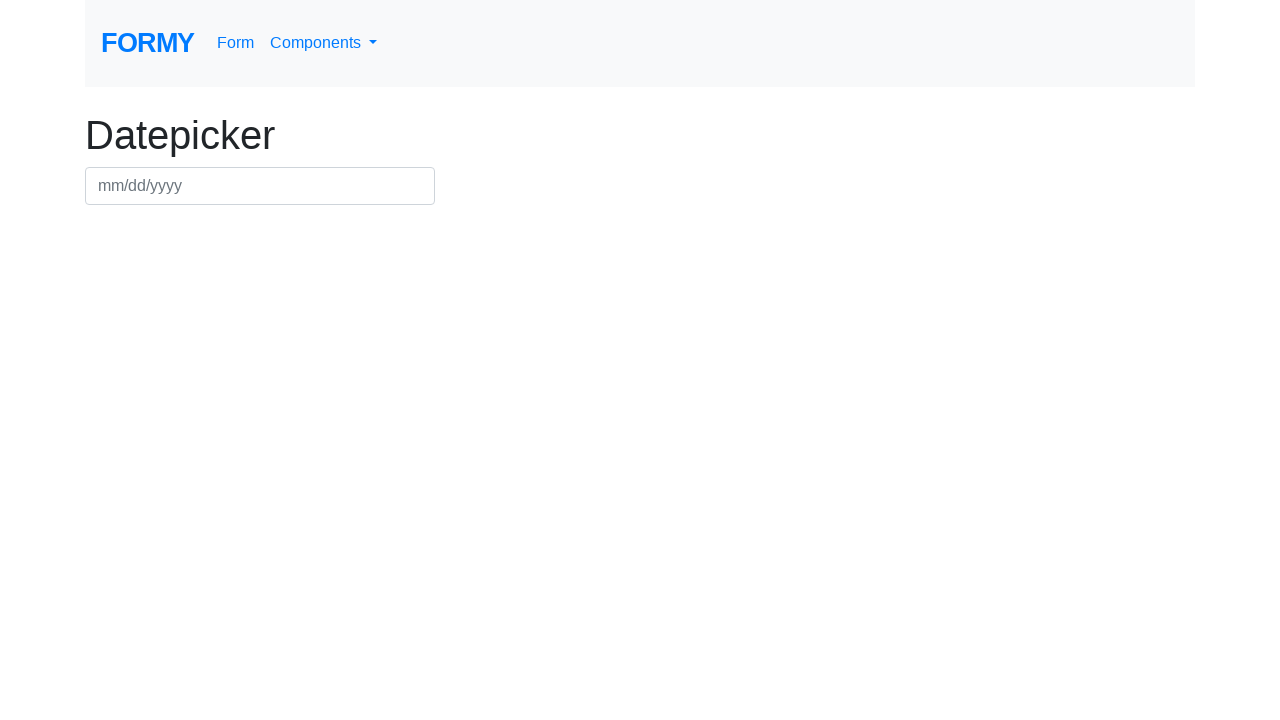

Filled datepicker field with date 08/22/2024 on #datepicker
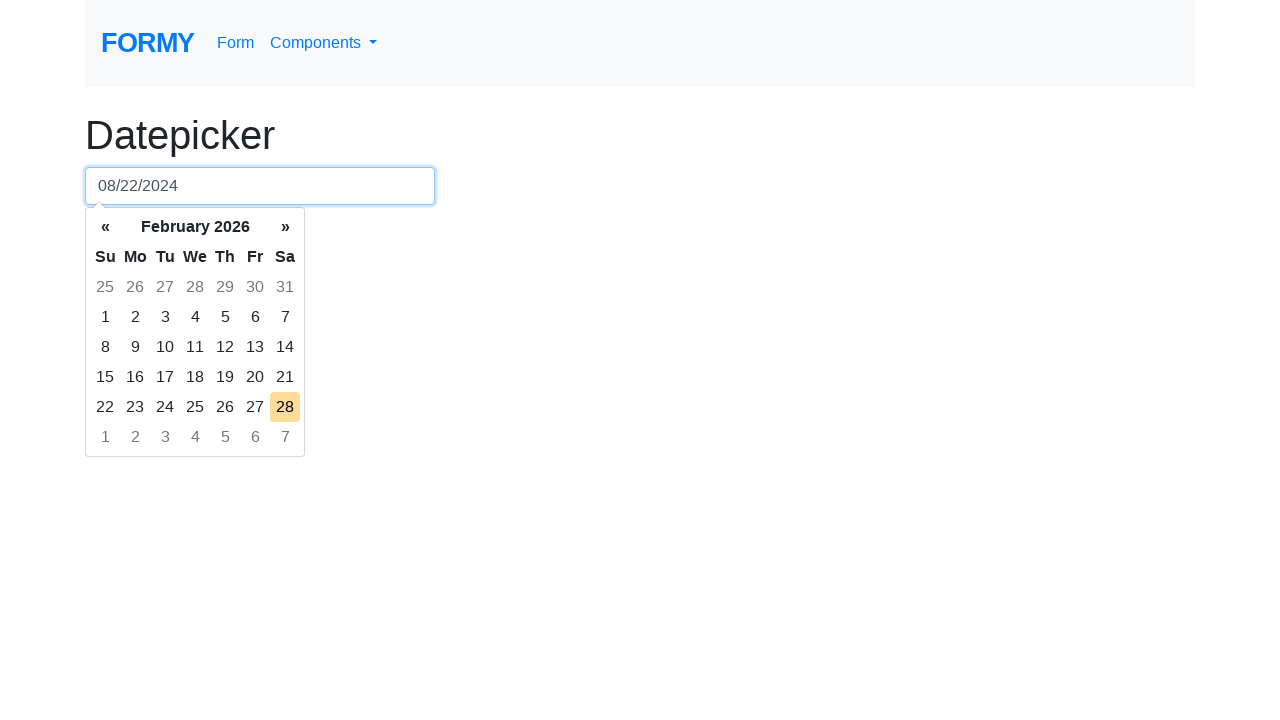

Pressed Enter to confirm date selection on #datepicker
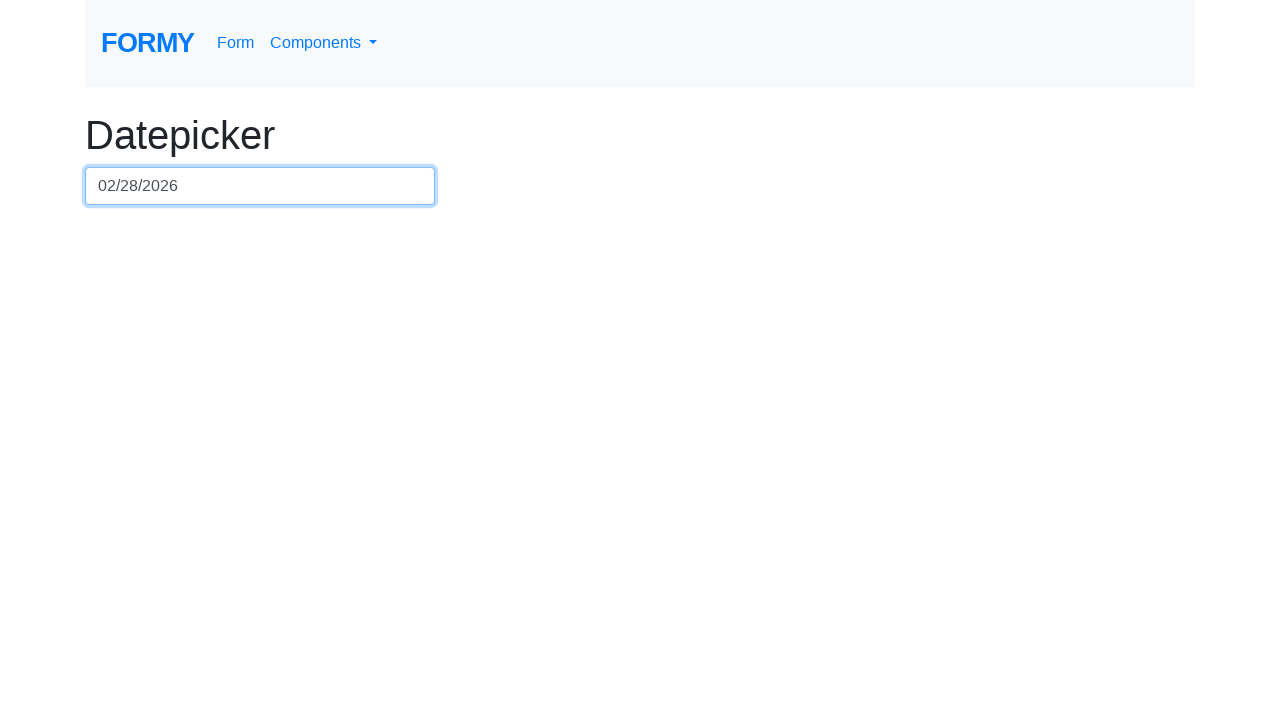

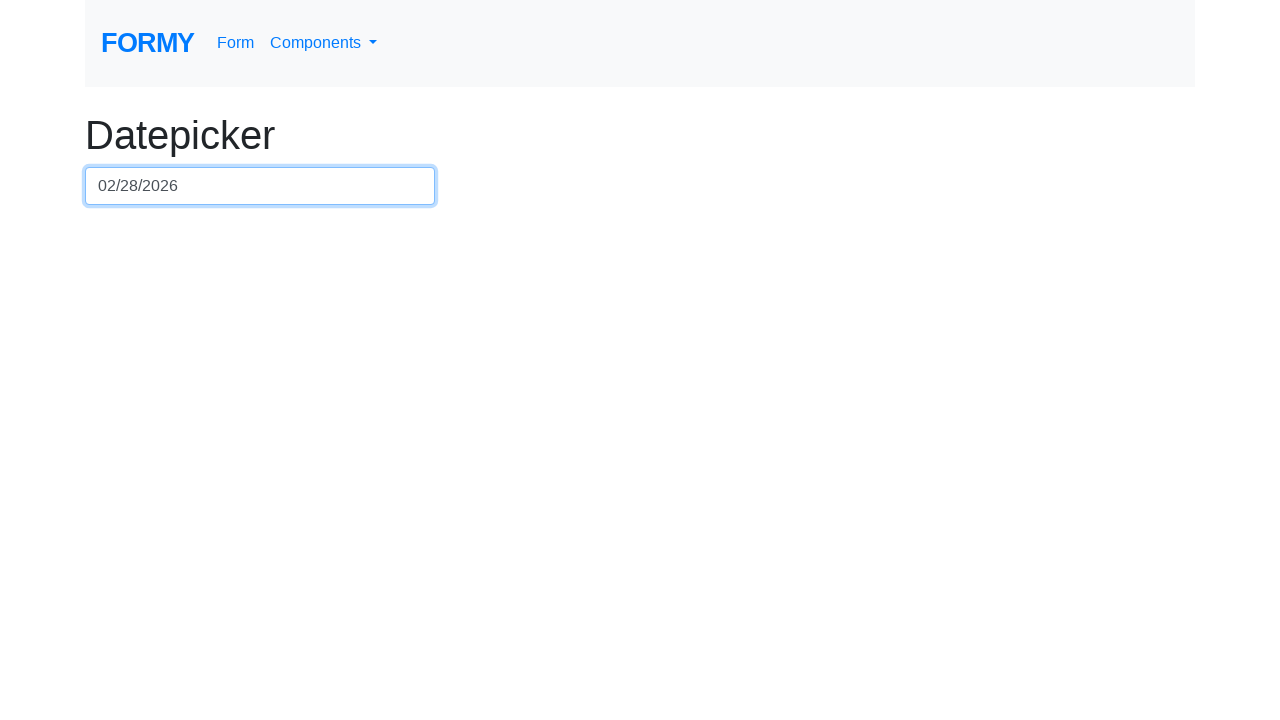